Tests jQuery UI slider functionality by dragging the slider handle horizontally to adjust its position

Starting URL: https://jqueryui.com/slider/

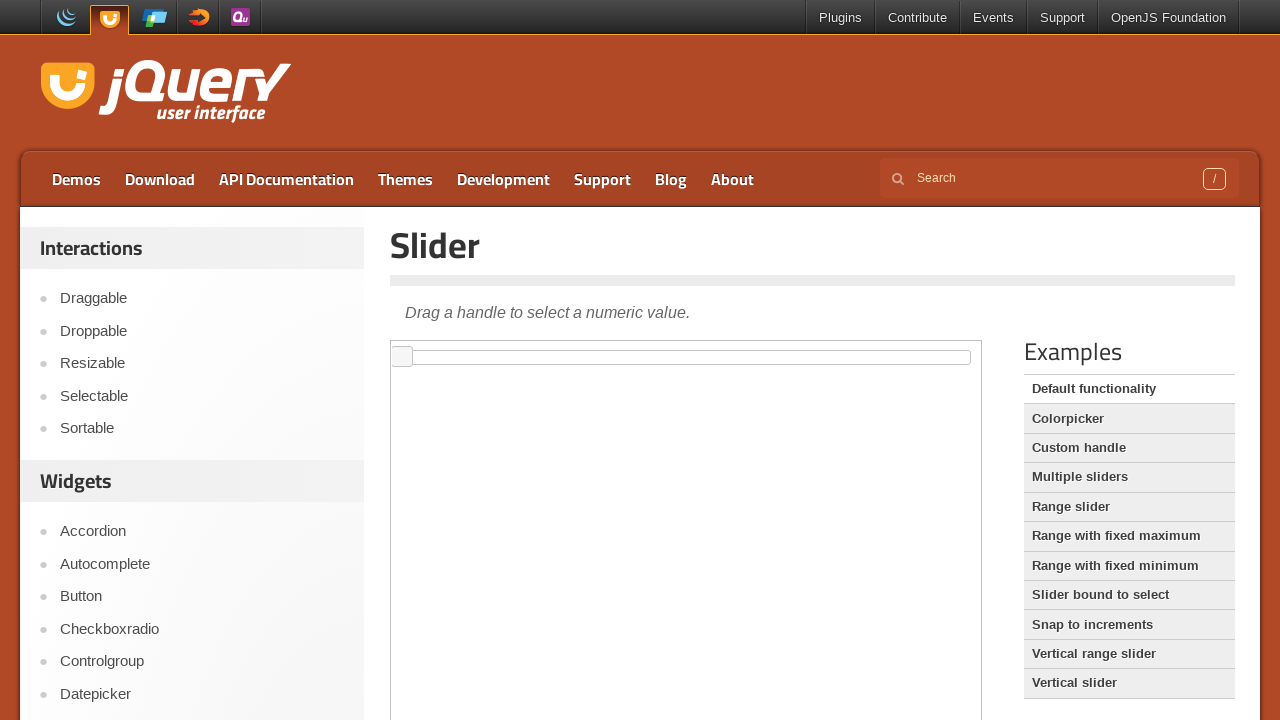

Located the iframe containing the jQuery UI slider
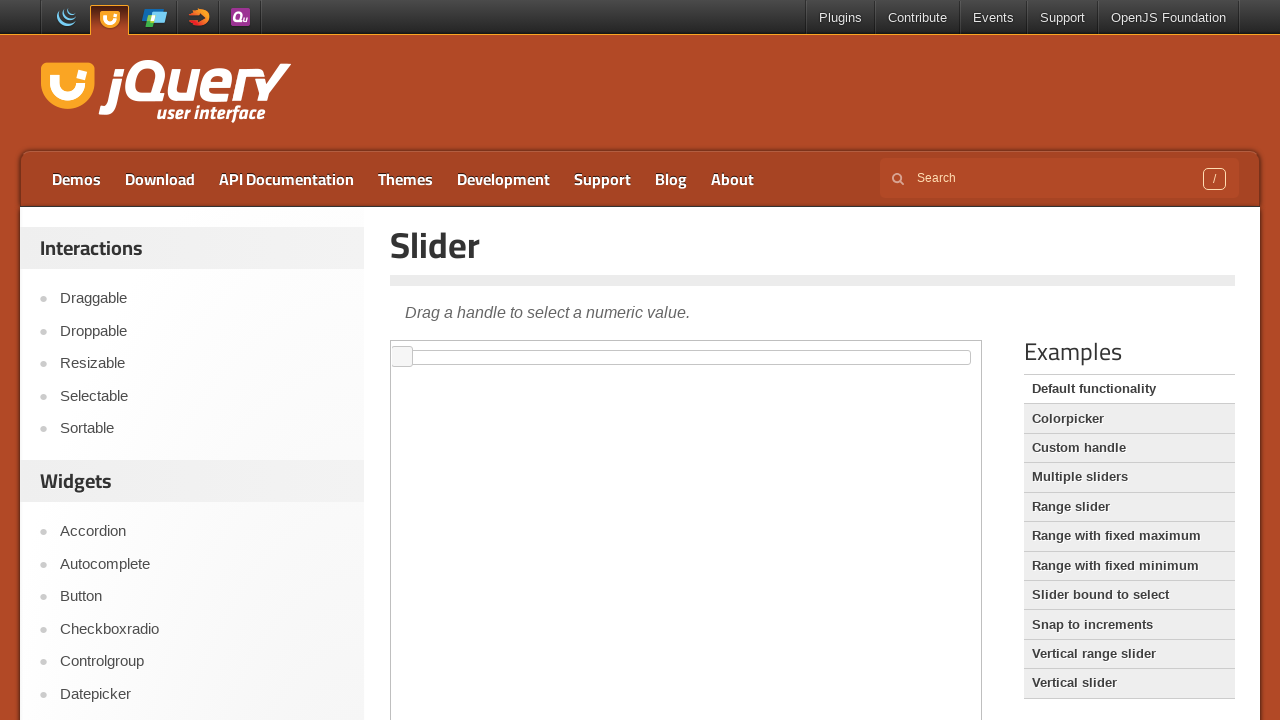

Located the slider element within the iframe
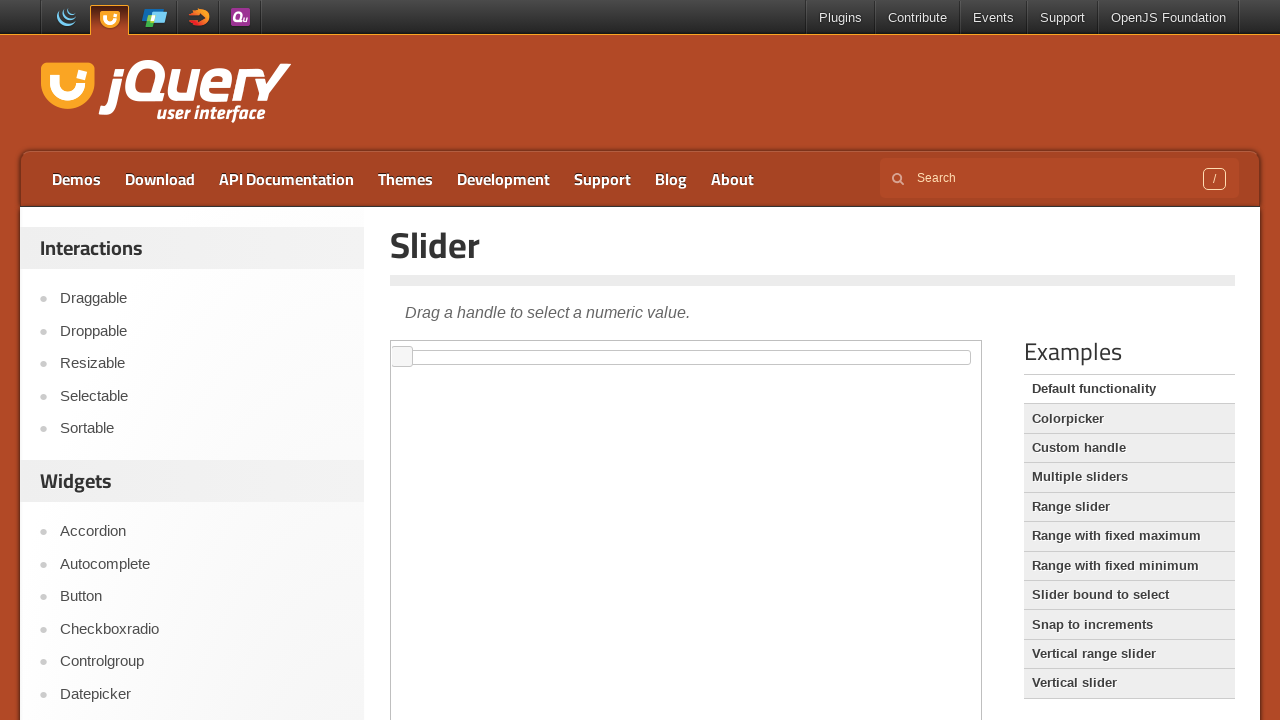

Dragged the slider handle 120 pixels to the right to adjust its position at (521, 351)
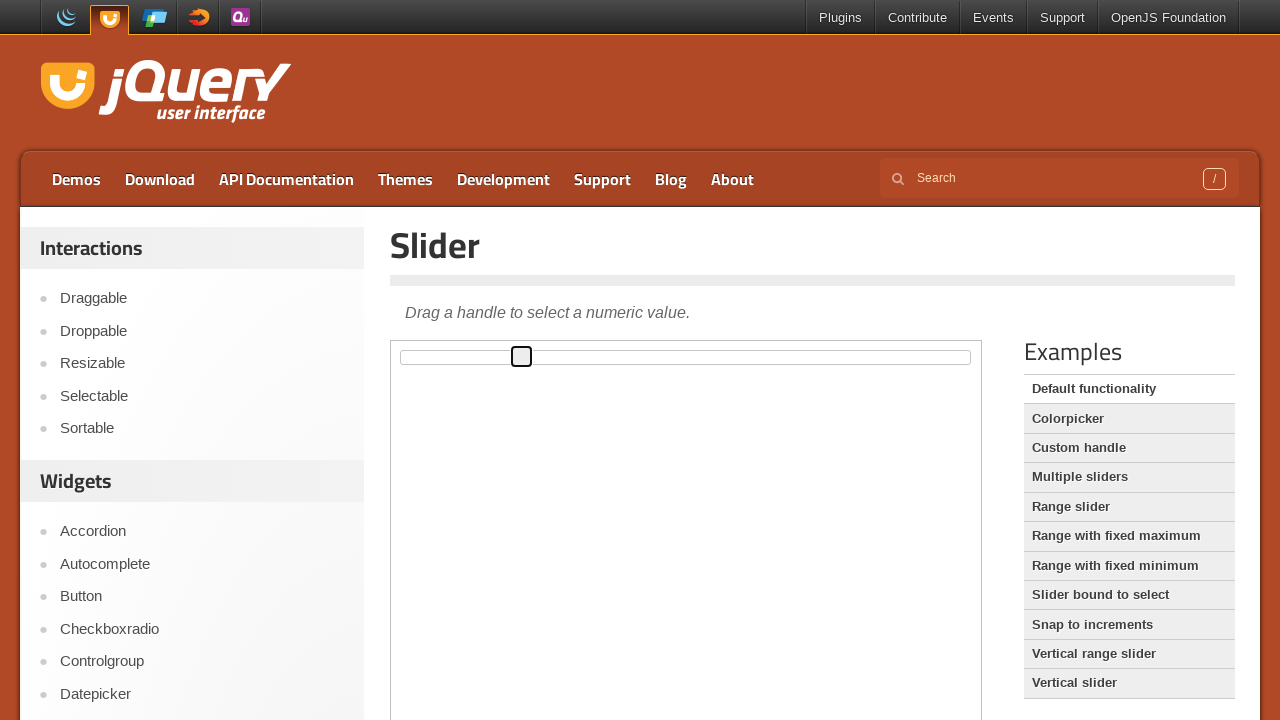

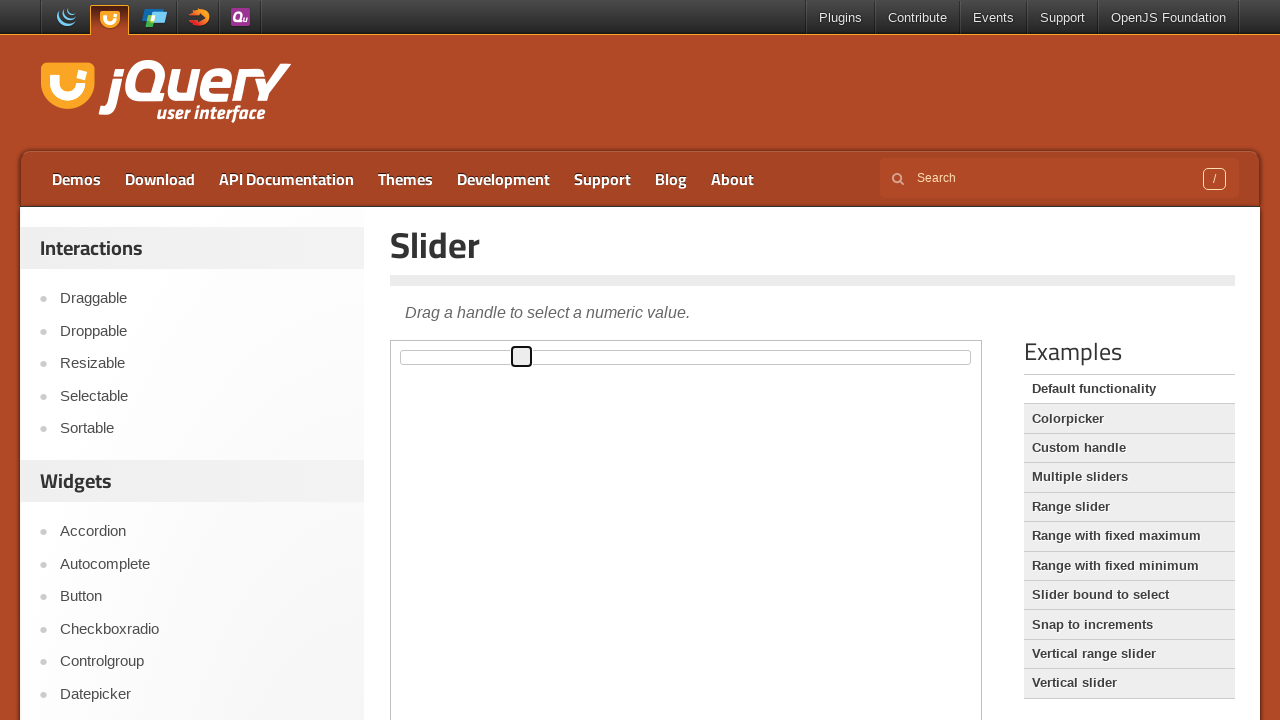